Navigates to xkcd comic #1663, verifies the title contains "Garden", then clicks the "next" button 4 times and verifies the final comic title contains "Algorithms"

Starting URL: http://xkcd.com/1663/

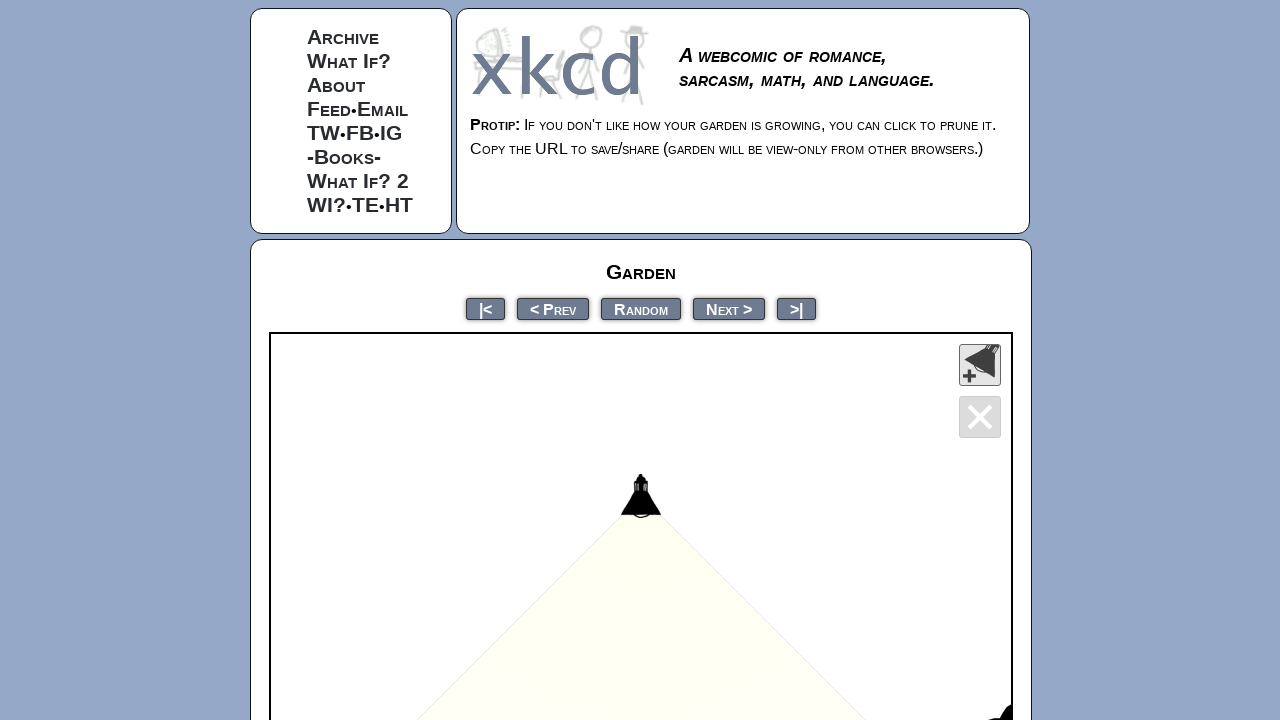

Waited for comic title element to load
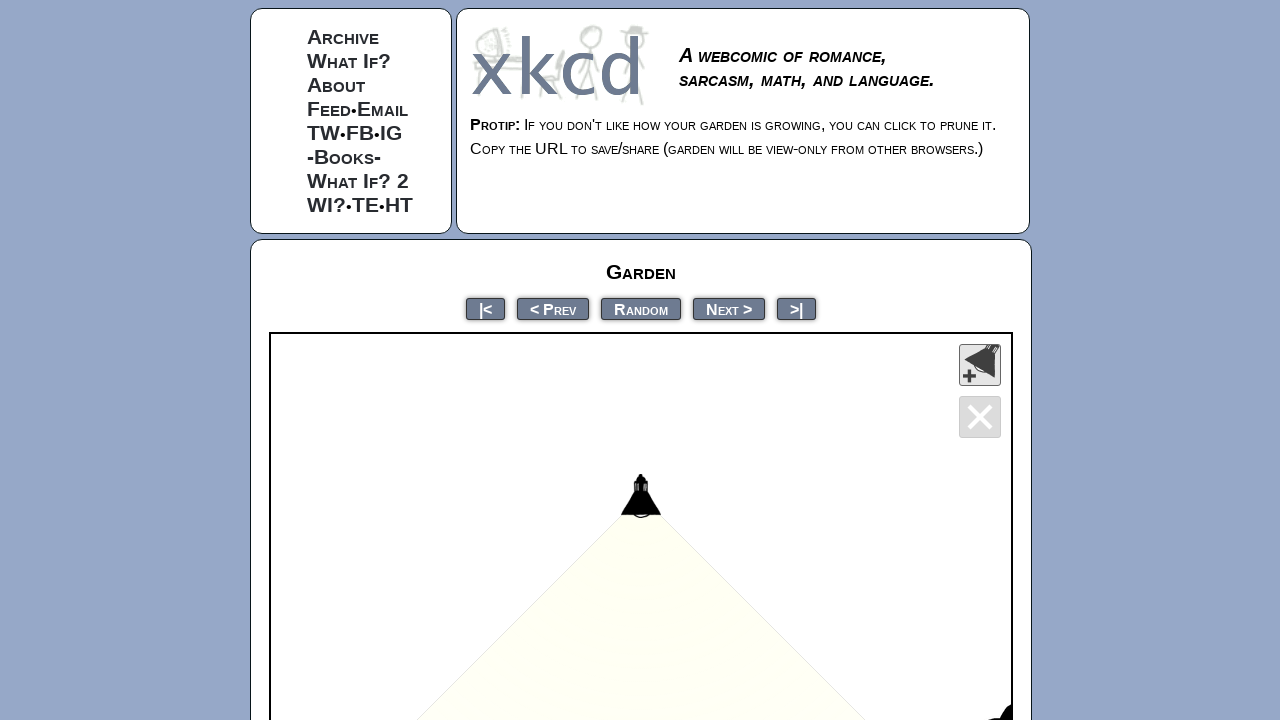

Verified that initial comic title contains 'Garden'
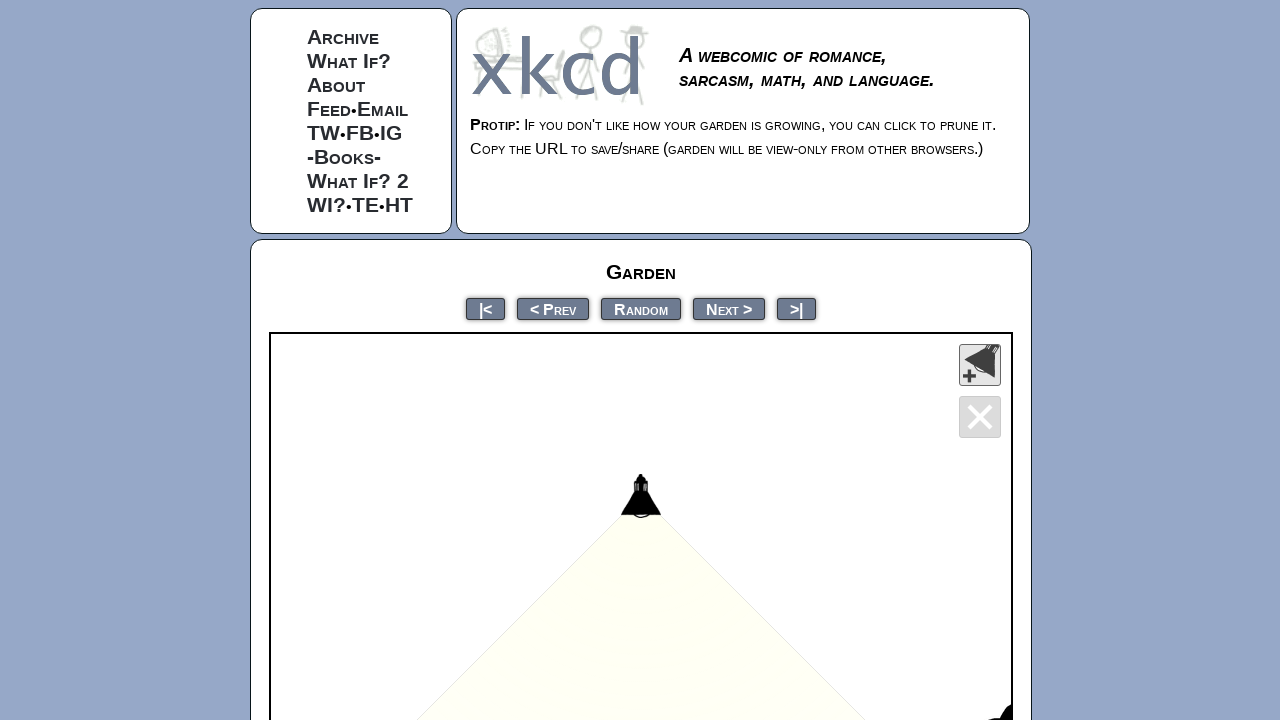

Clicked next button (iteration 1 of 4) at (729, 308) on a[rel="next"]
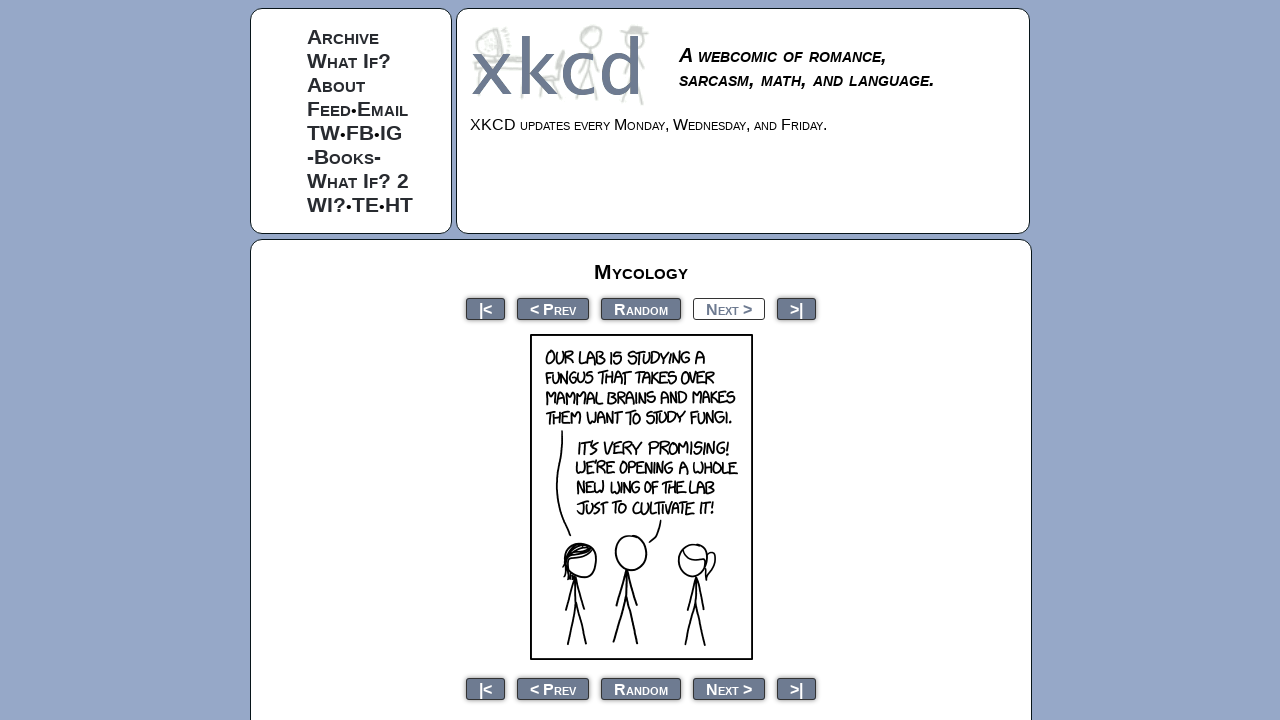

Clicked next button (iteration 2 of 4) at (729, 308) on a[rel="next"]
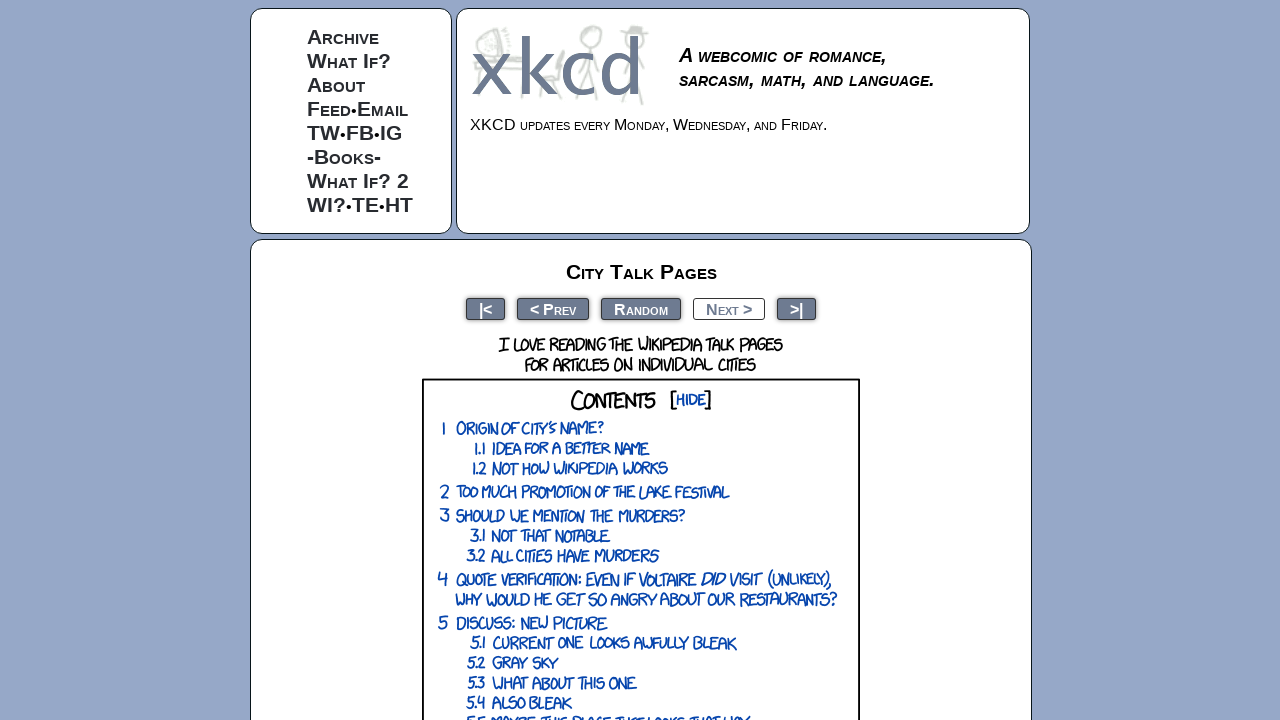

Clicked next button (iteration 3 of 4) at (729, 308) on a[rel="next"]
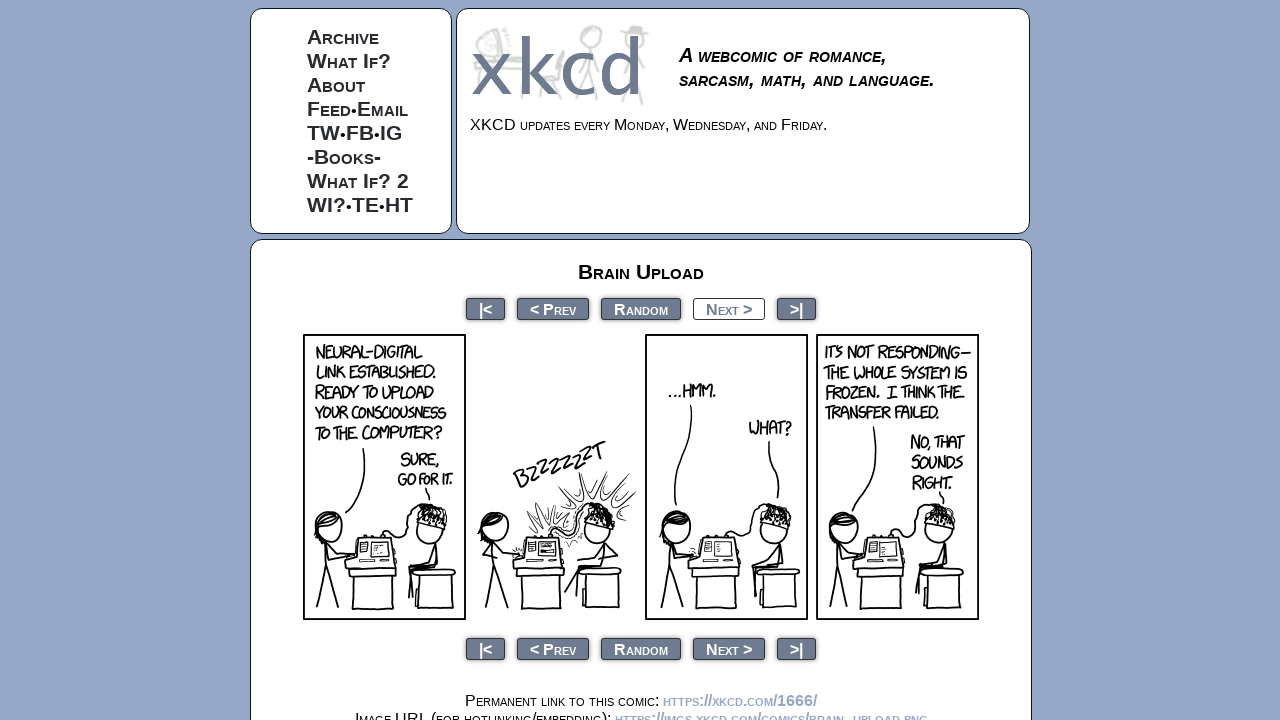

Clicked next button (iteration 4 of 4) at (729, 308) on a[rel="next"]
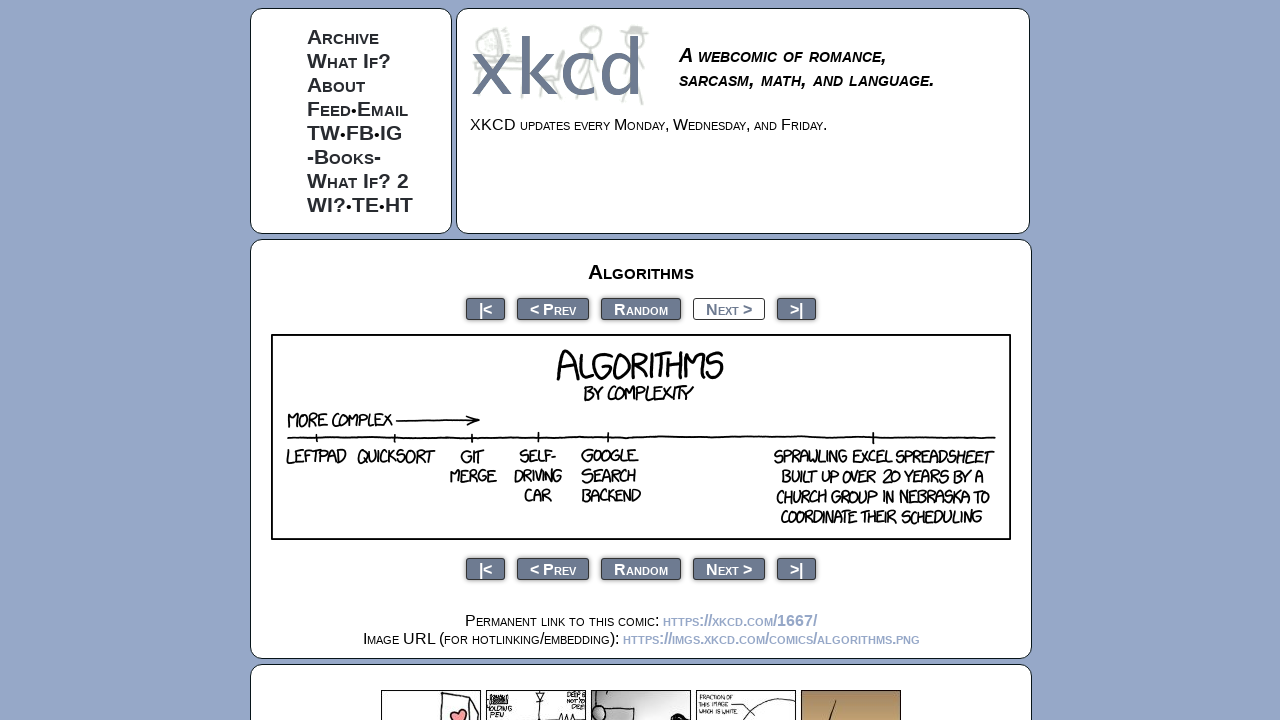

Waited for final comic title element to load
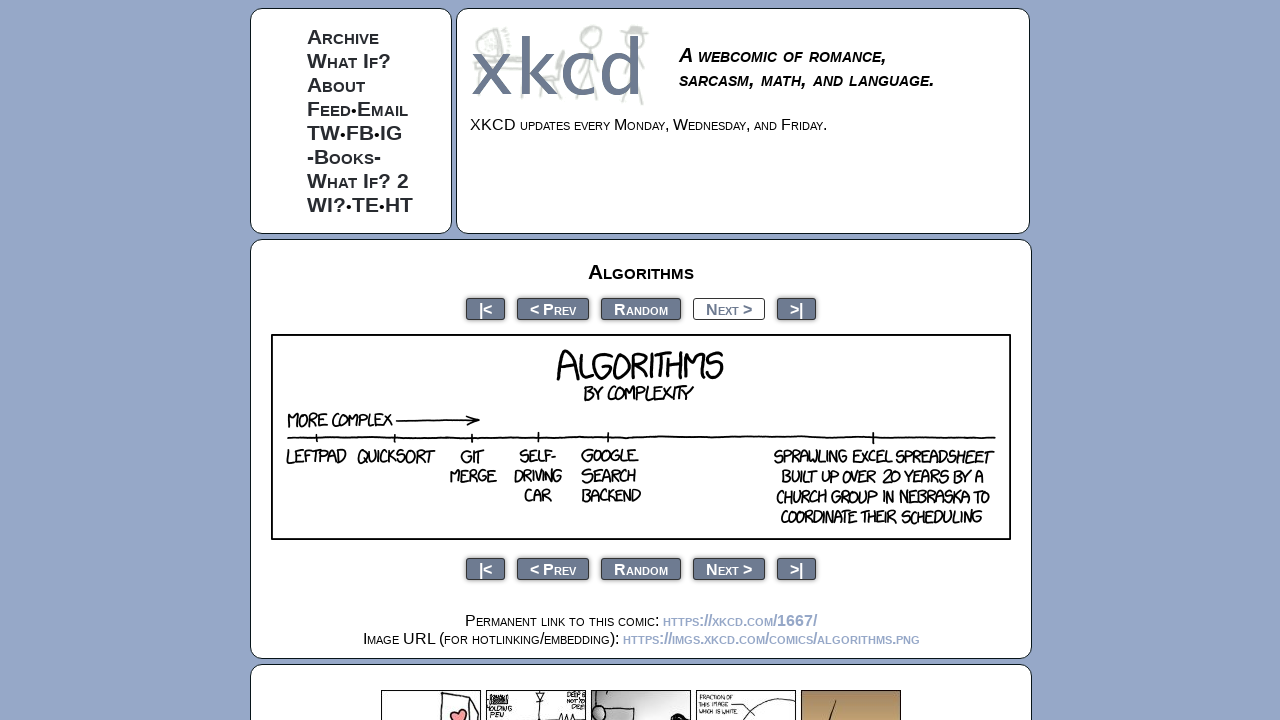

Verified that final comic title contains 'Algorithms'
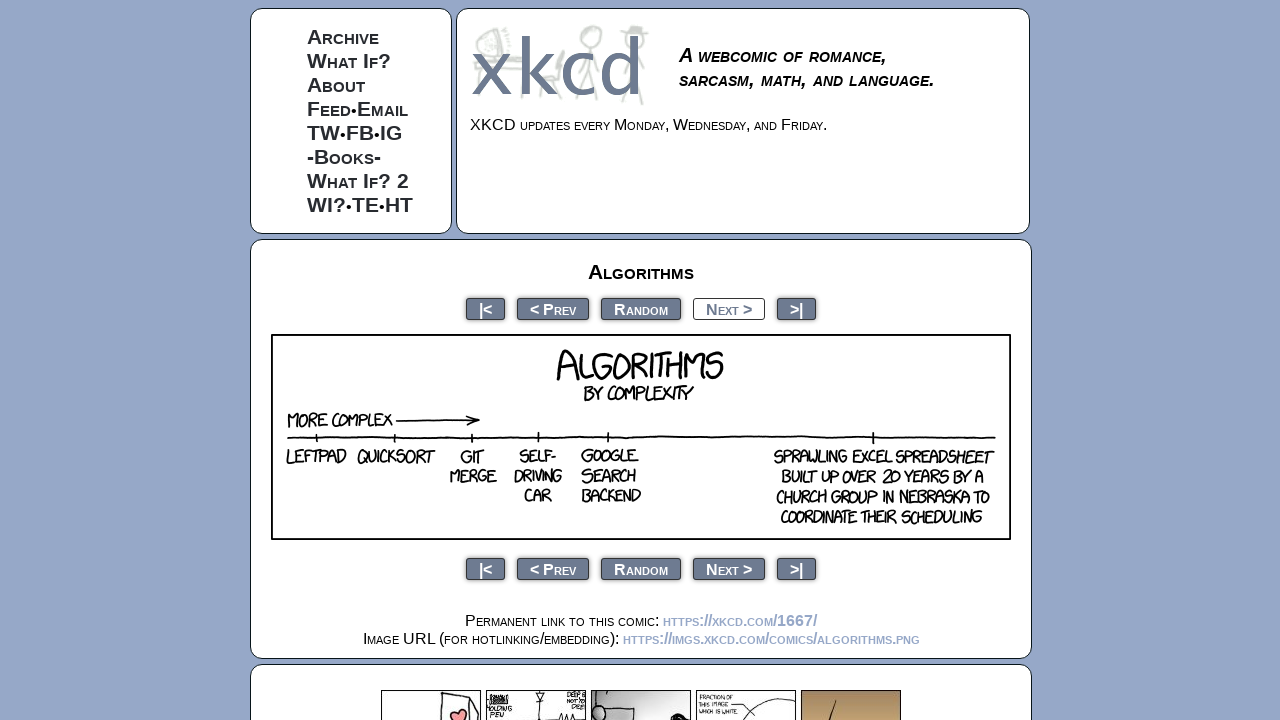

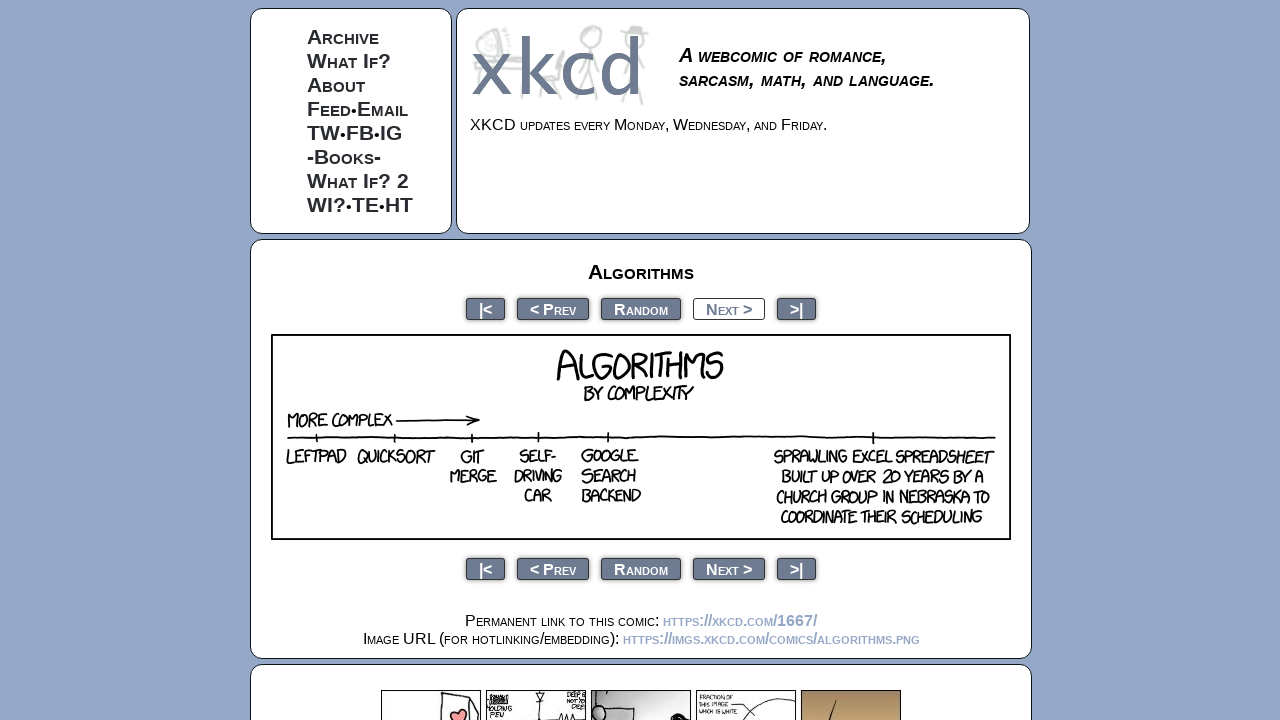